Tests checkbox functionality by clicking two different checkbox options

Starting URL: https://rahulshettyacademy.com/AutomationPractice/

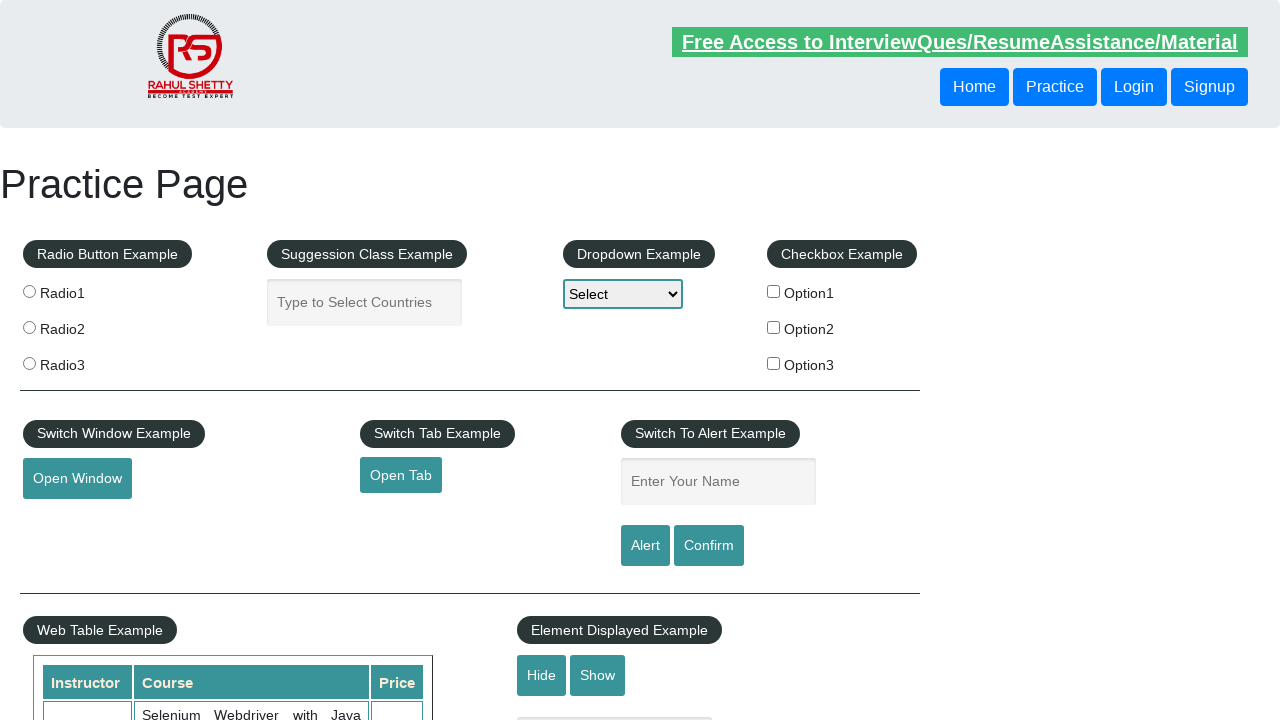

Clicked first checkbox option at (774, 327) on xpath=/html/body/div[1]/div[4]/fieldset/label[2]/input
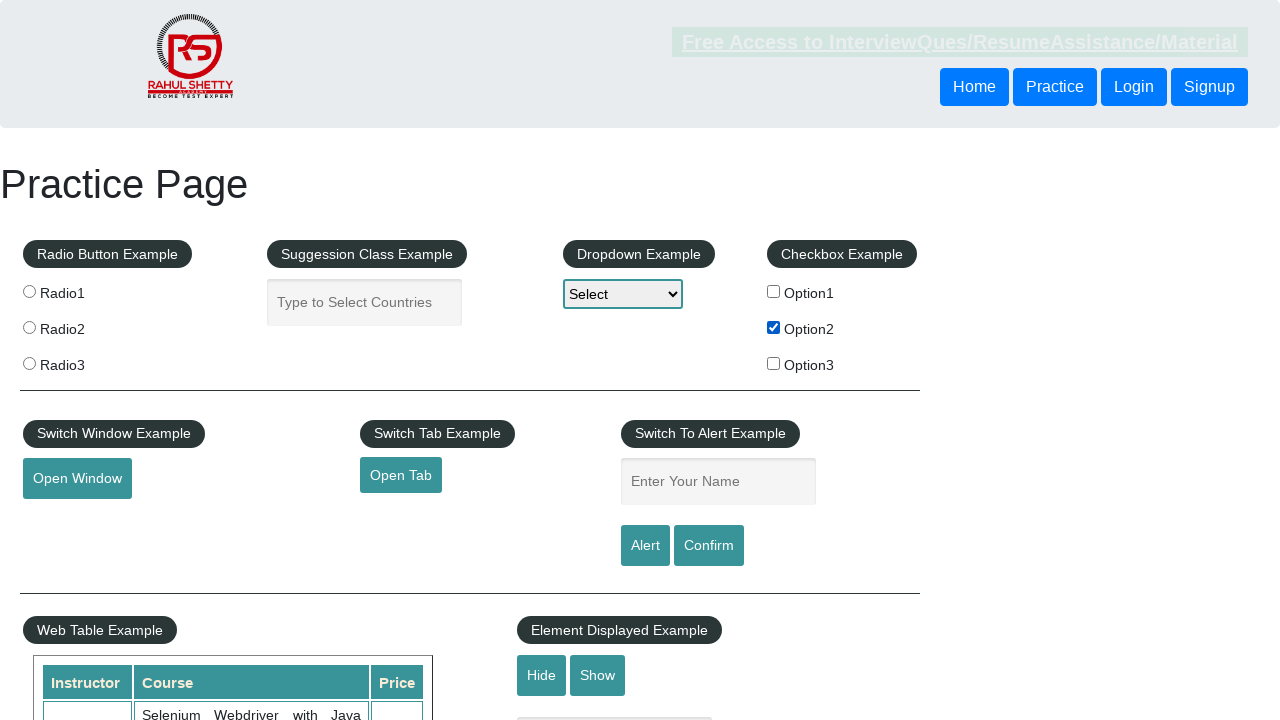

Clicked second checkbox option at (774, 363) on xpath=/html/body/div[1]/div[4]/fieldset/label[3]/input
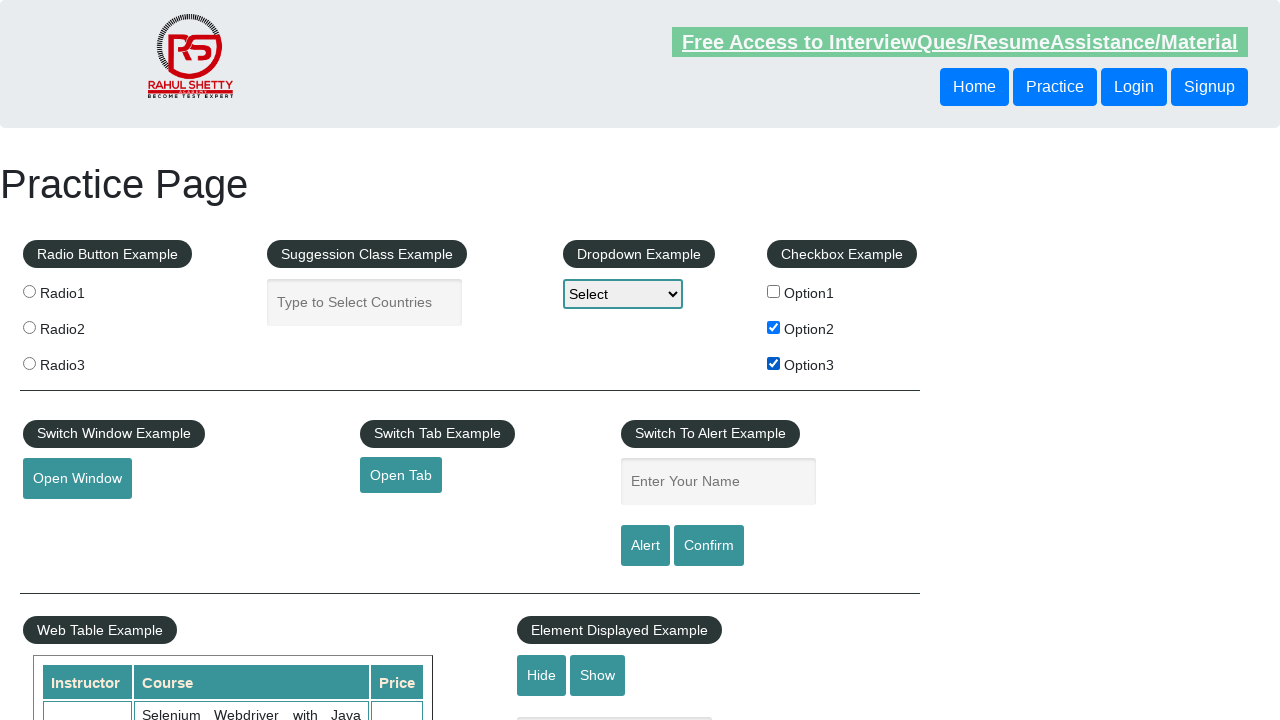

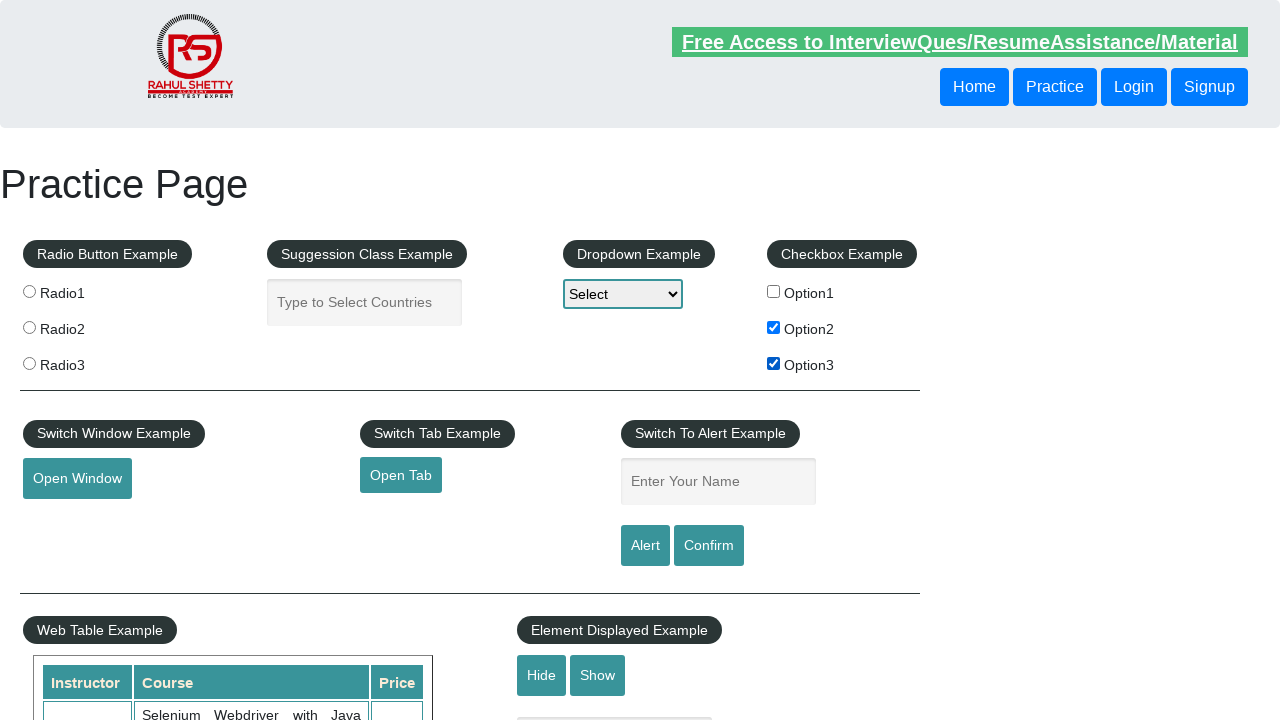